Tests drag and drop functionality by dragging an element and dropping it onto a target drop zone on a test automation practice page.

Starting URL: https://testautomationpractice.blogspot.com/

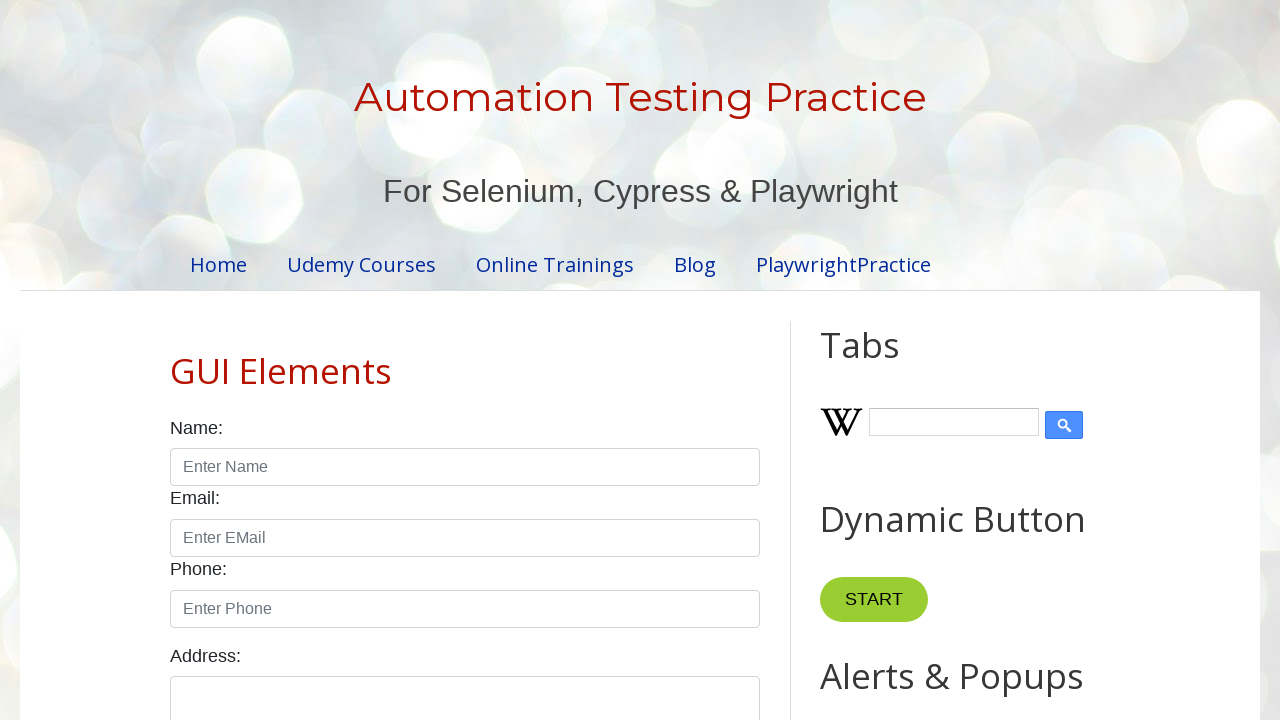

Waited for draggable element to be visible
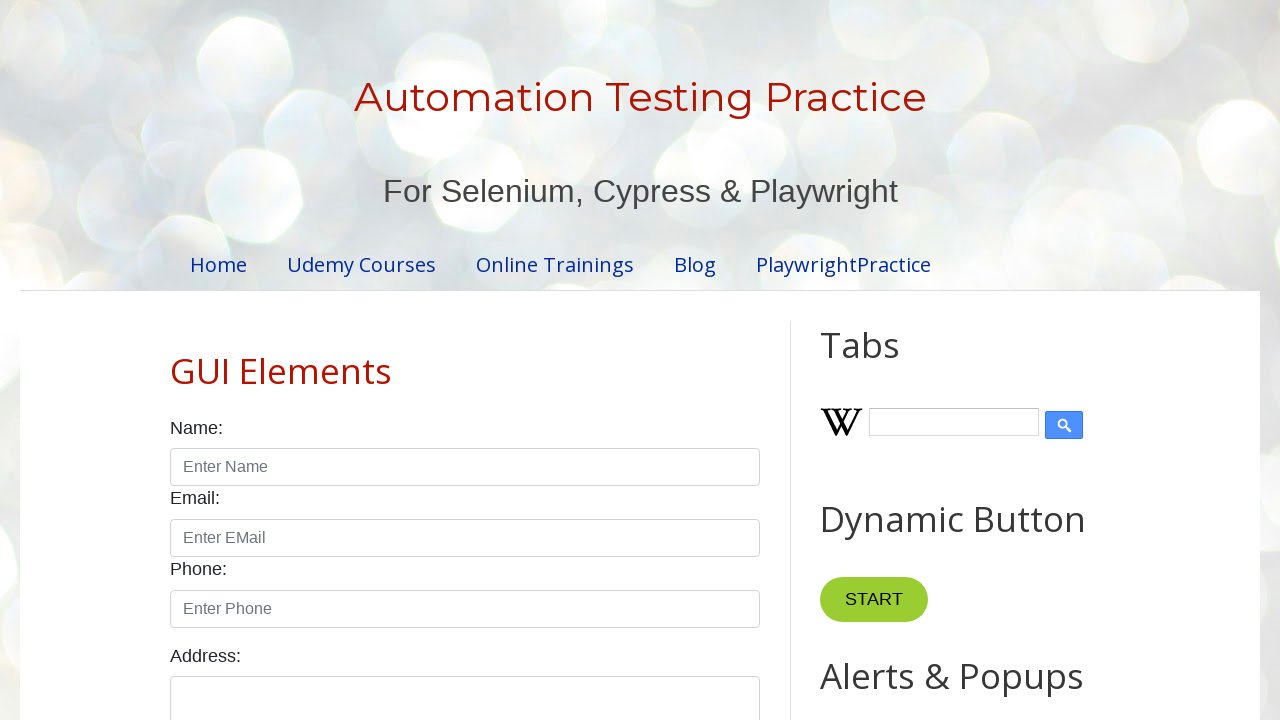

Waited for droppable element to be visible
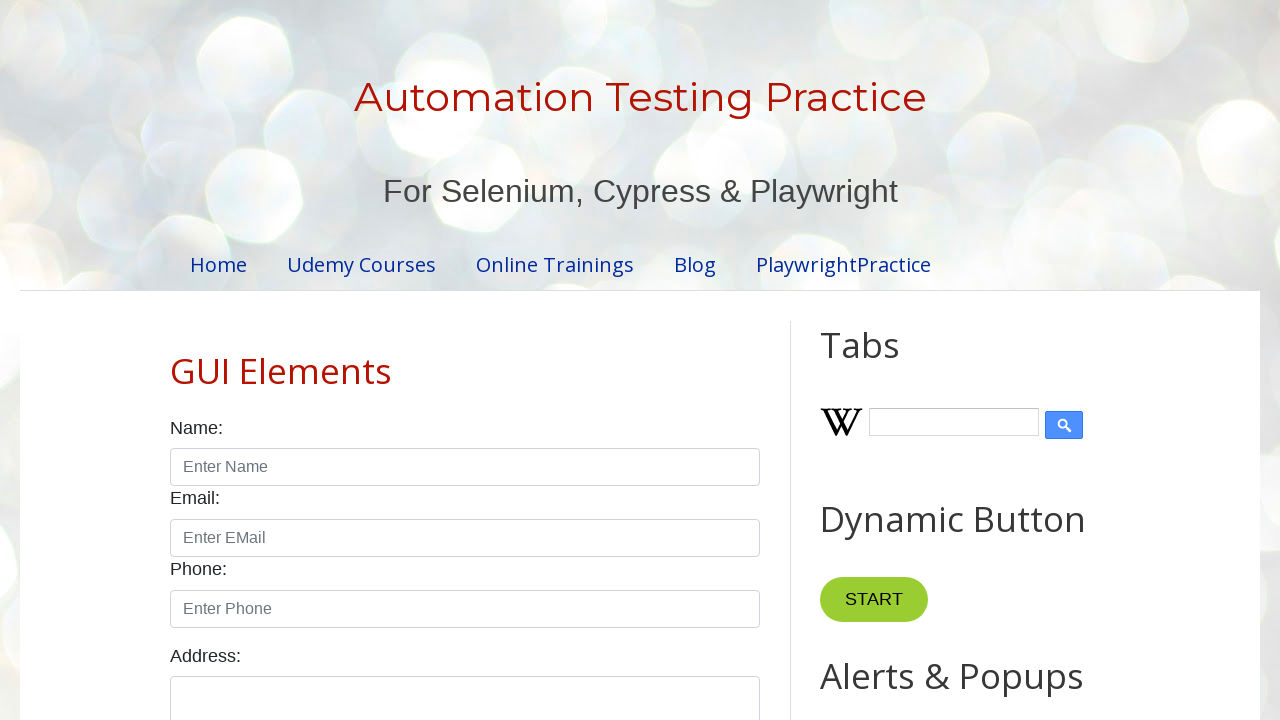

Dragged element from source and dropped it onto target drop zone at (1015, 386)
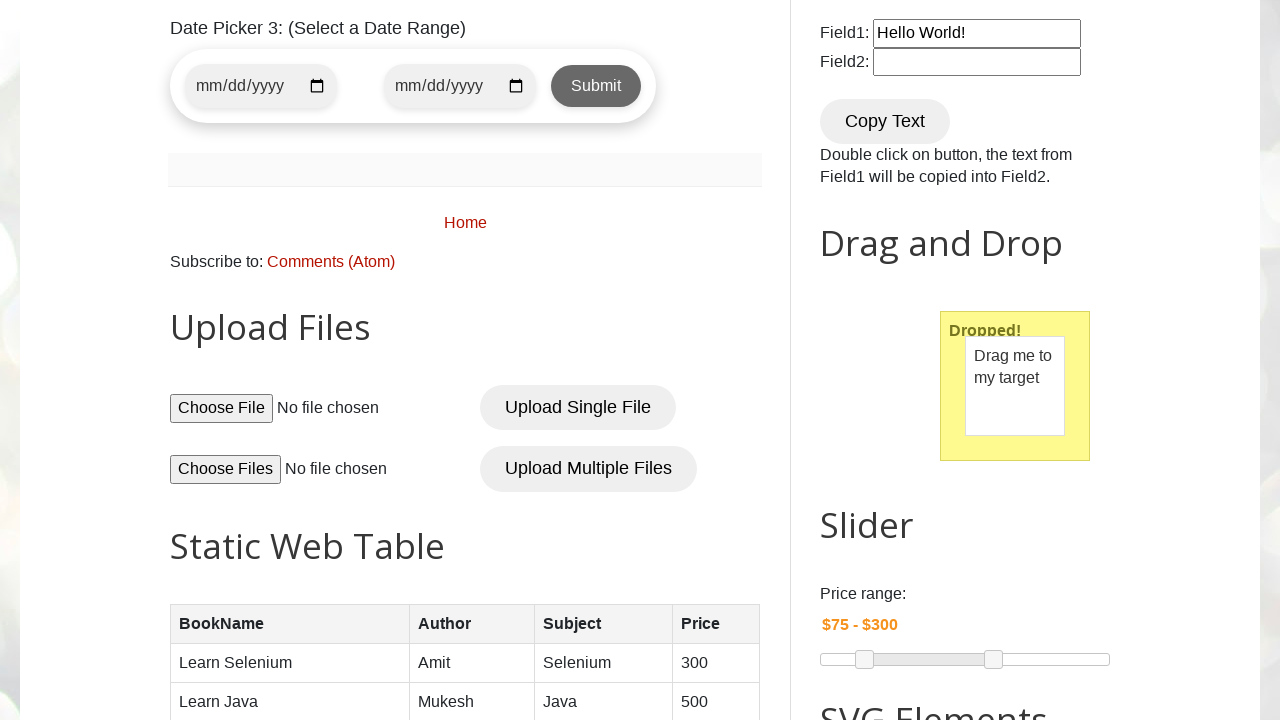

Waited 1 second to observe drag and drop result
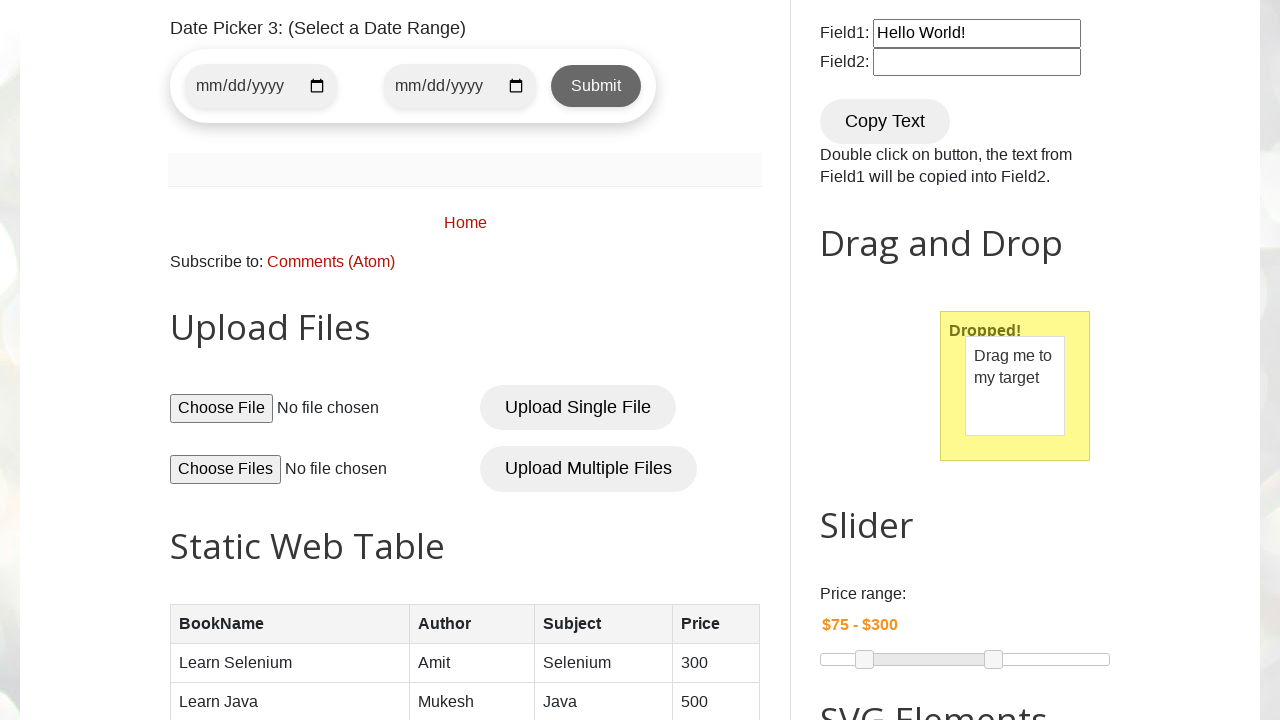

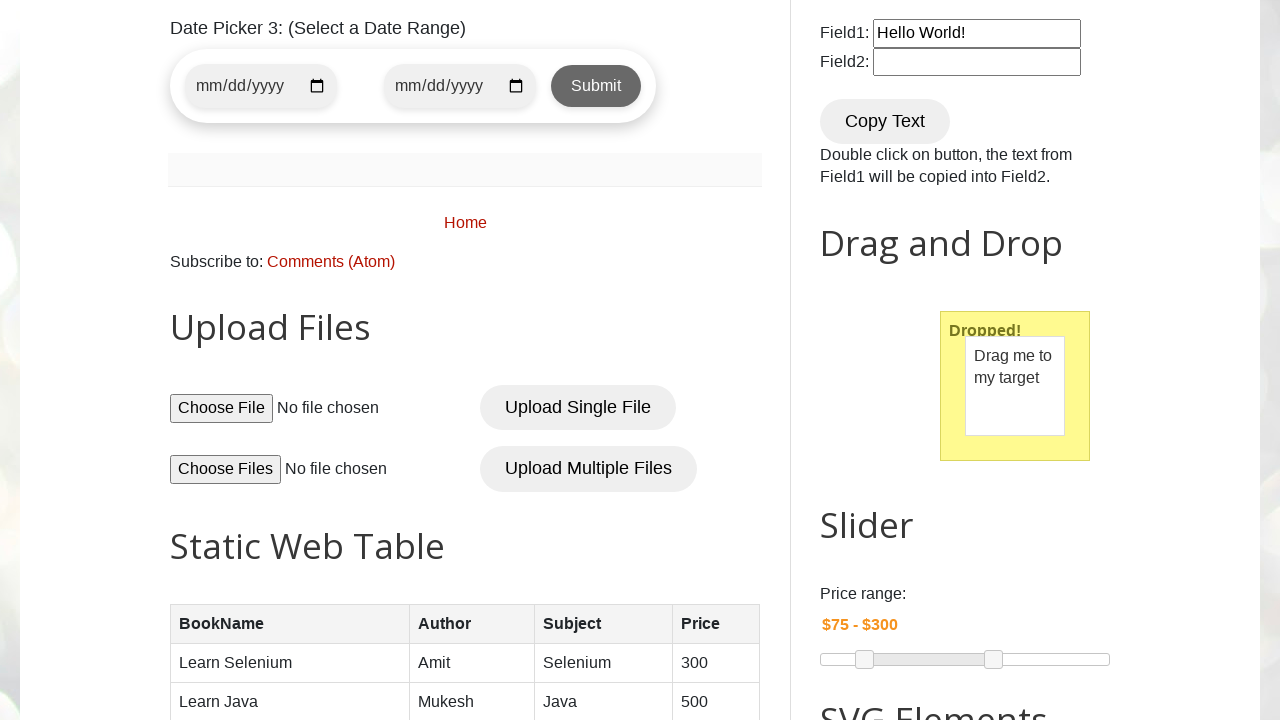